Tests adding multiple elements by clicking Add Element button three times and verifying three elements exist

Starting URL: https://the-internet.herokuapp.com/

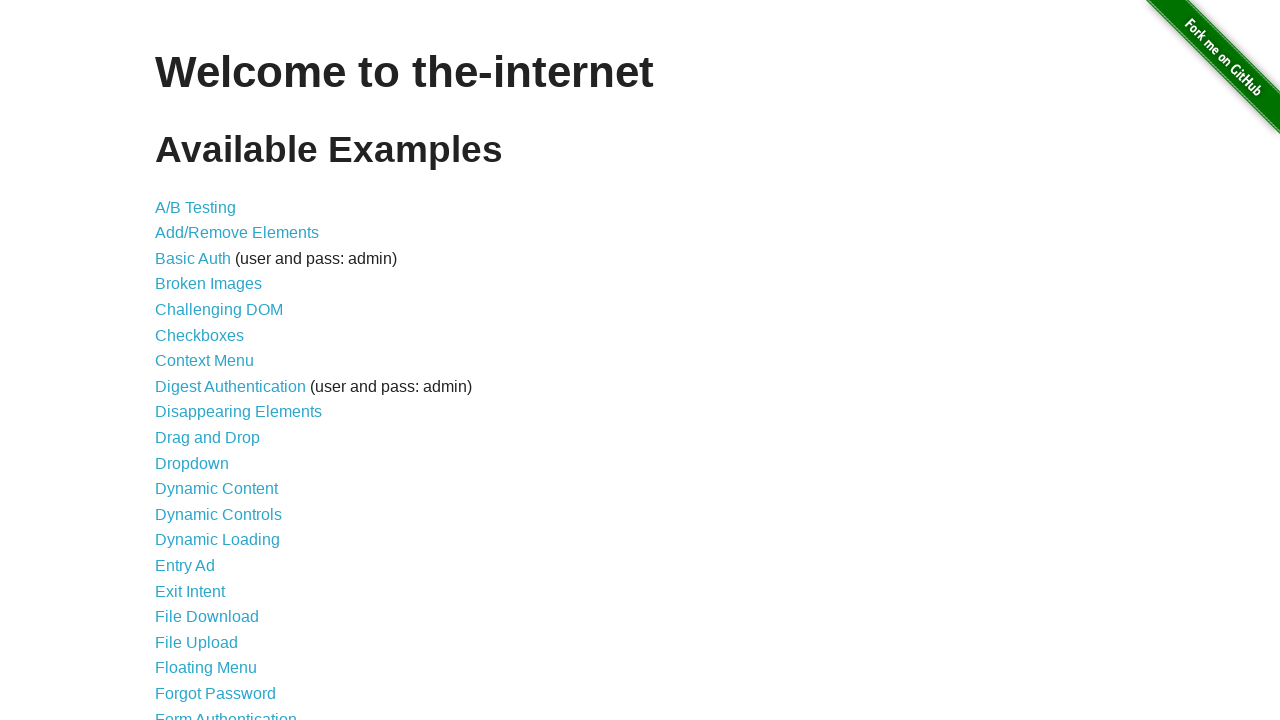

Clicked on Add/Remove Elements link at (237, 233) on a[href='/add_remove_elements/']
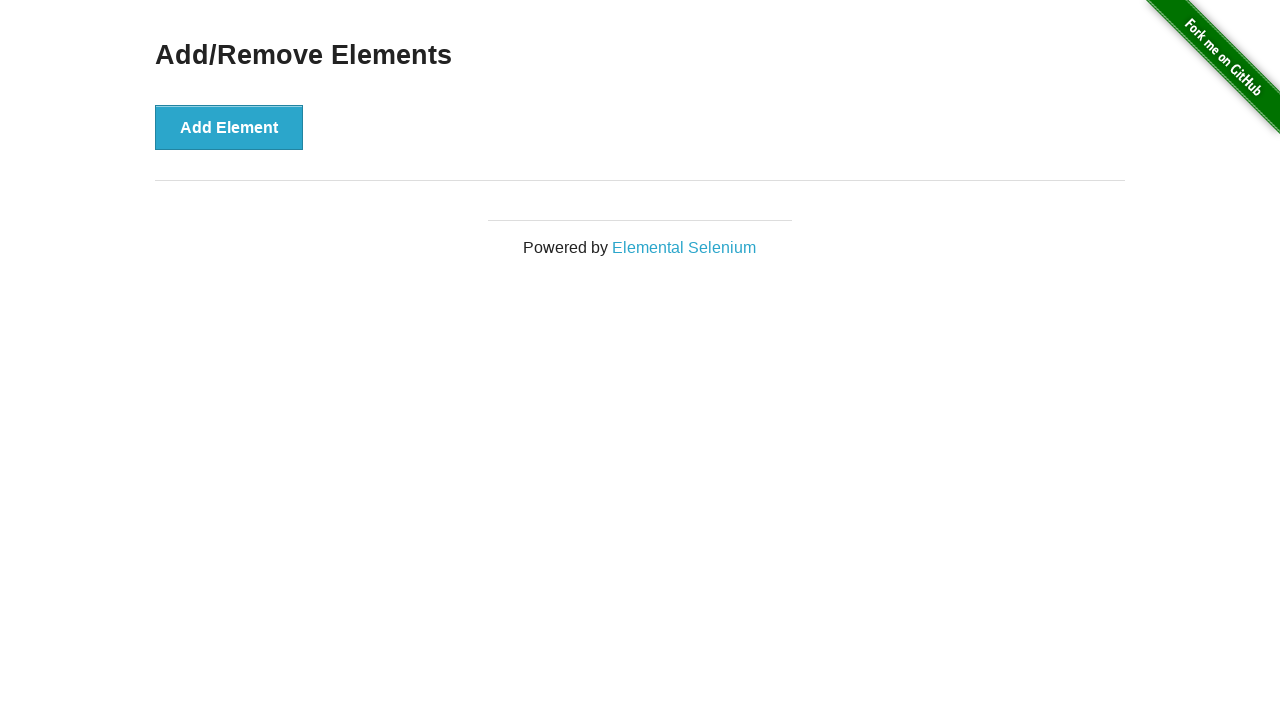

Clicked Add Element button (1st time) at (229, 127) on button[onclick='addElement()']
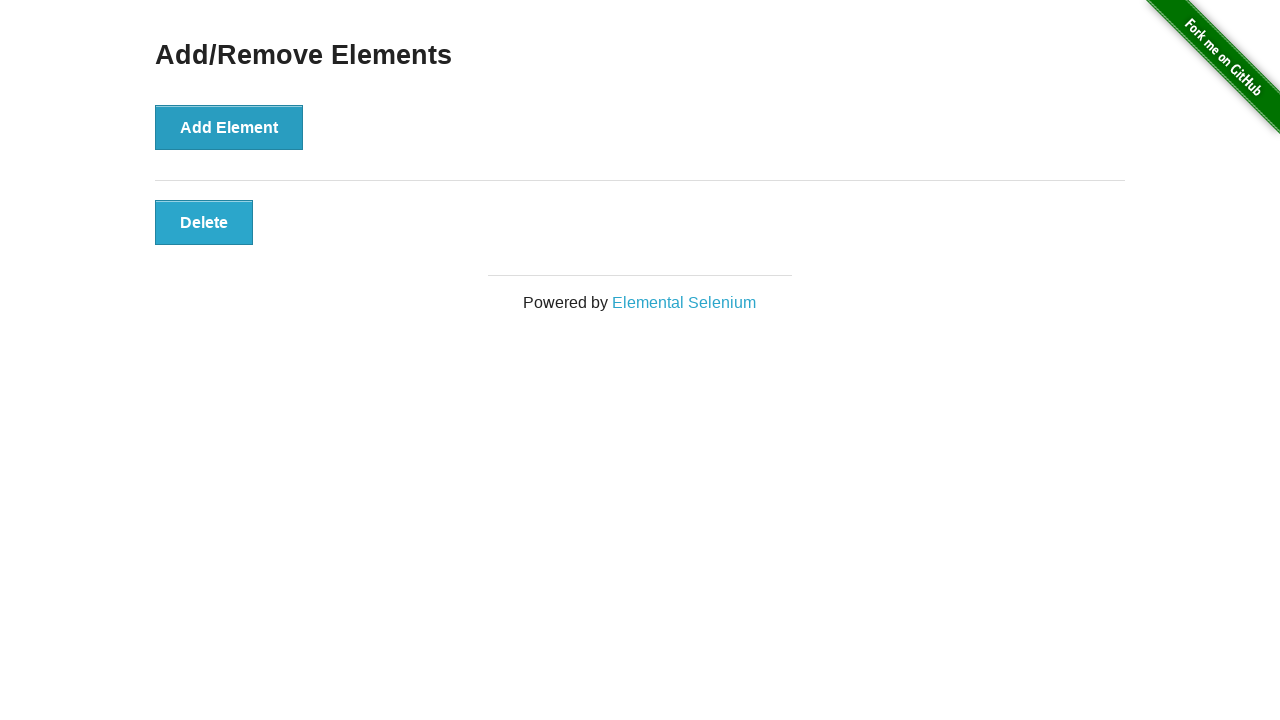

Clicked Add Element button (2nd time) at (229, 127) on button[onclick='addElement()']
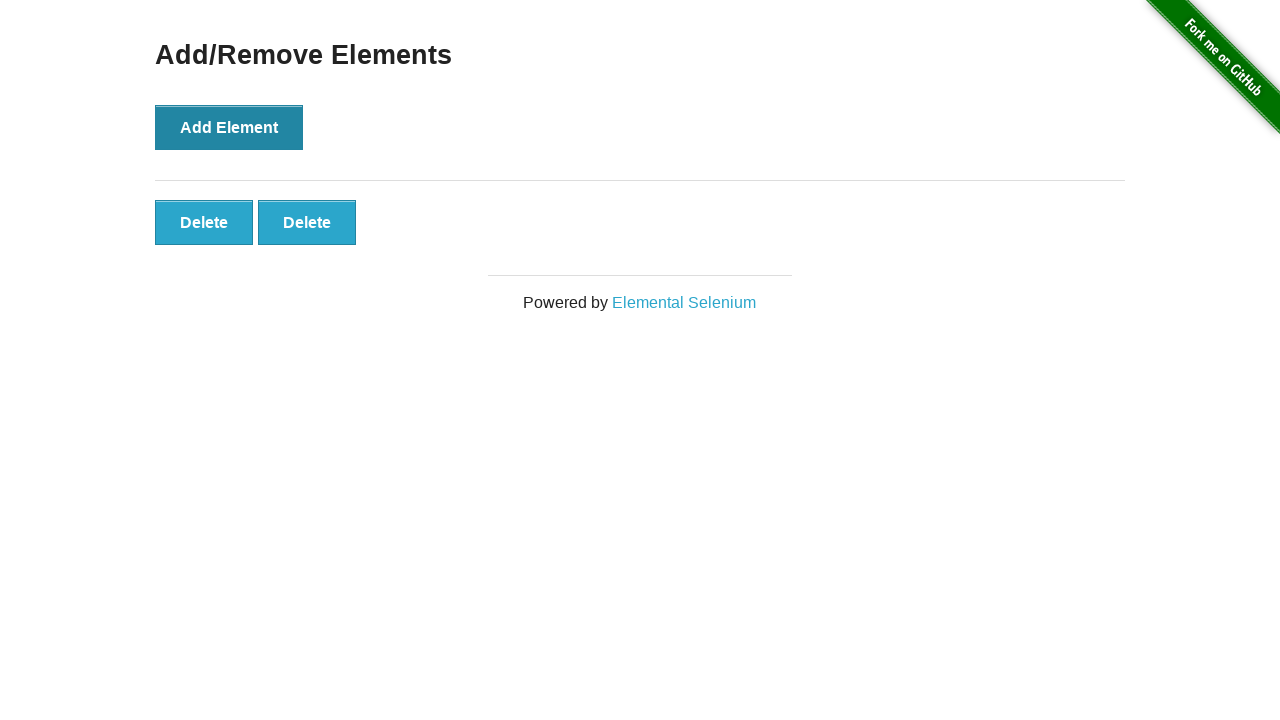

Clicked Add Element button (3rd time) at (229, 127) on button[onclick='addElement()']
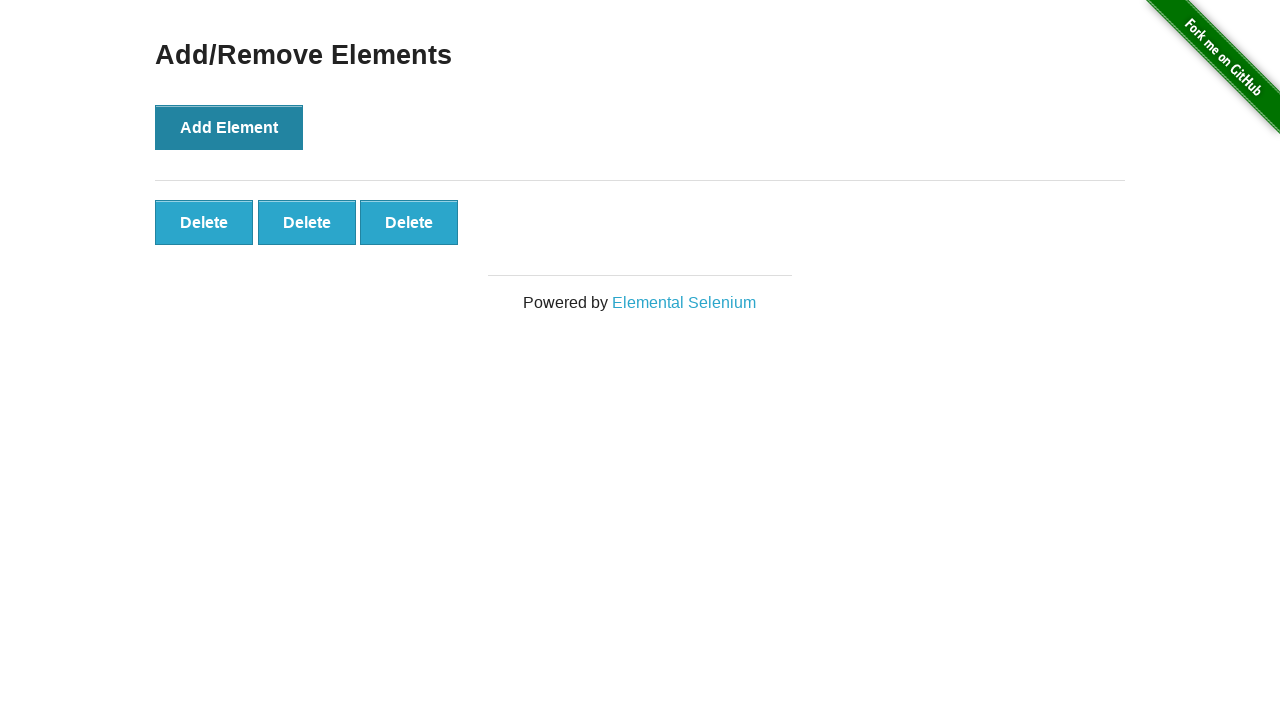

Verified three elements were added successfully
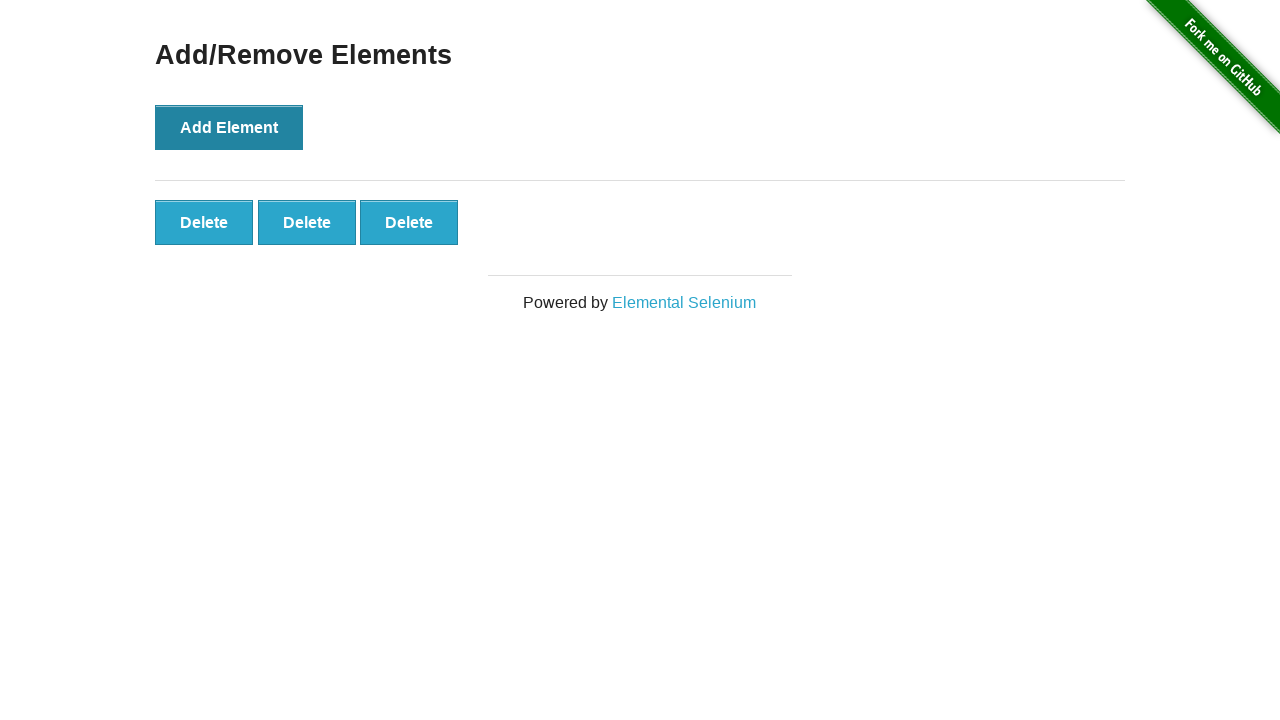

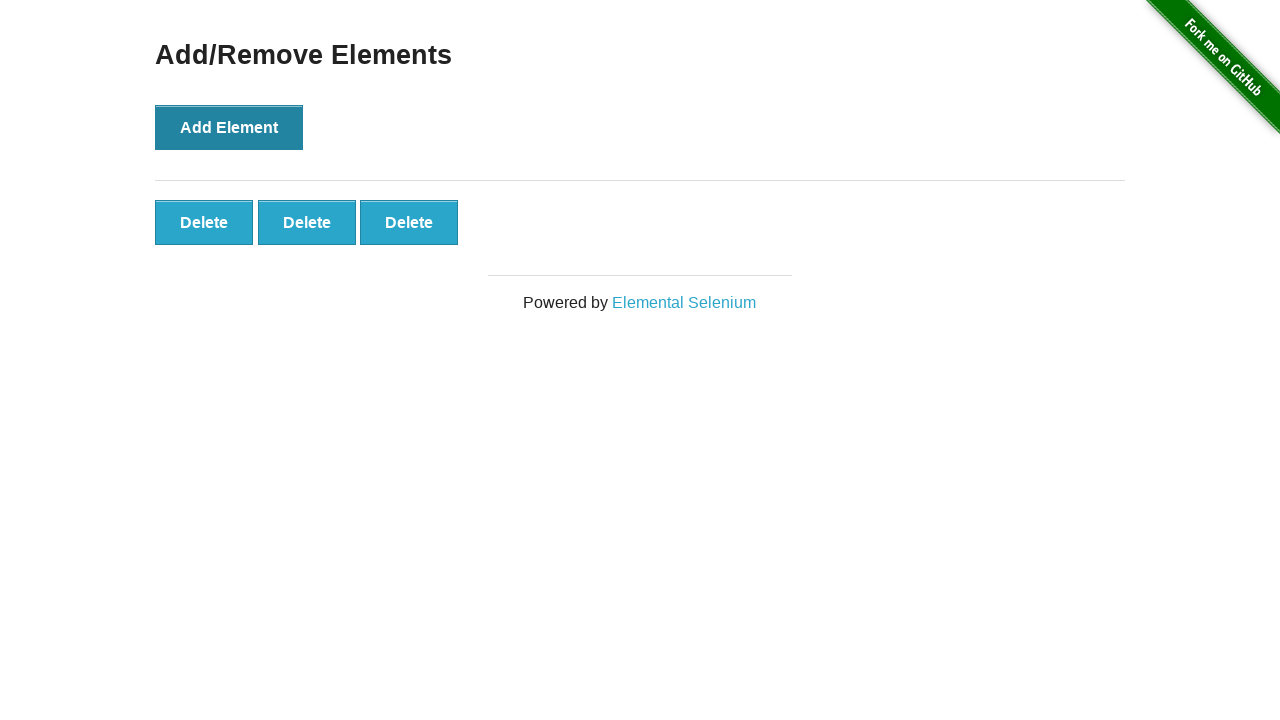